Tests sorting functionality of a vegetable/fruit table by clicking the column header, verifying sort order, and searching for a specific item's price across pagination

Starting URL: https://rahulshettyacademy.com/seleniumPractise/#/offers

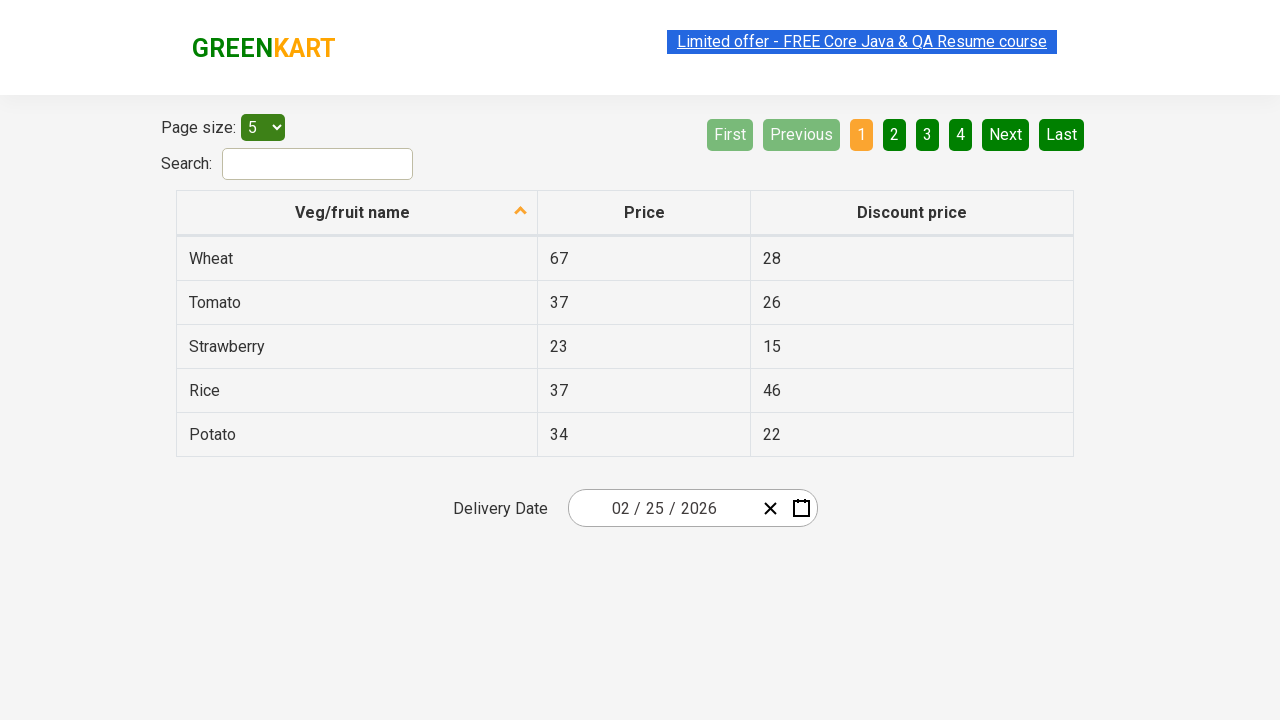

Clicked on Veg/Fruits Name column header to sort at (357, 213) on xpath=//tr/th[1]
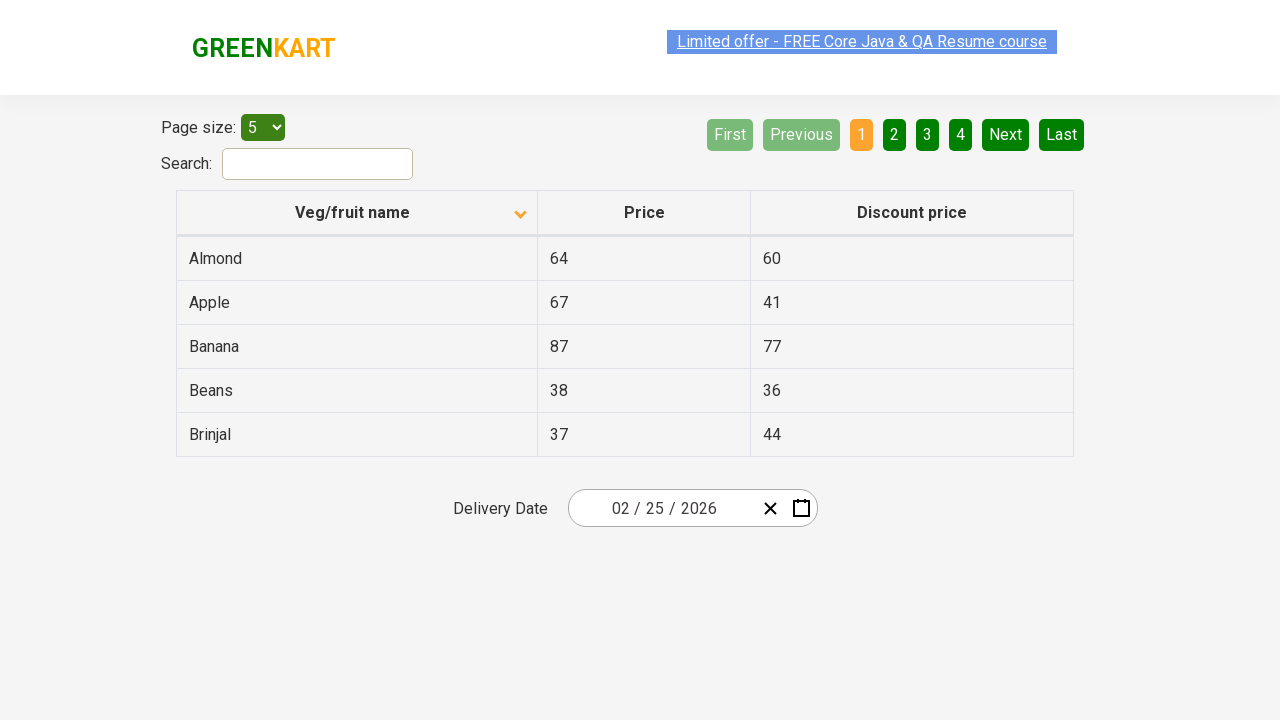

Table loaded and vegetable/fruit rows are visible
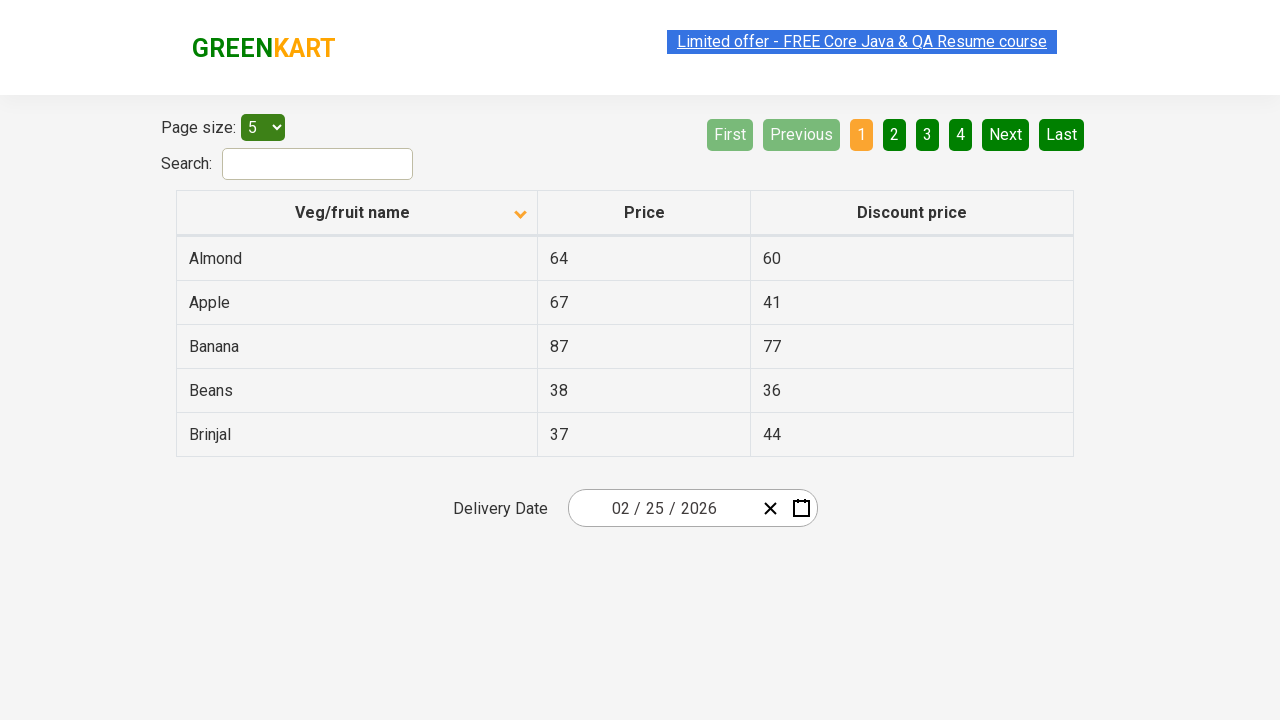

Captured all vegetable/fruit name elements from the table
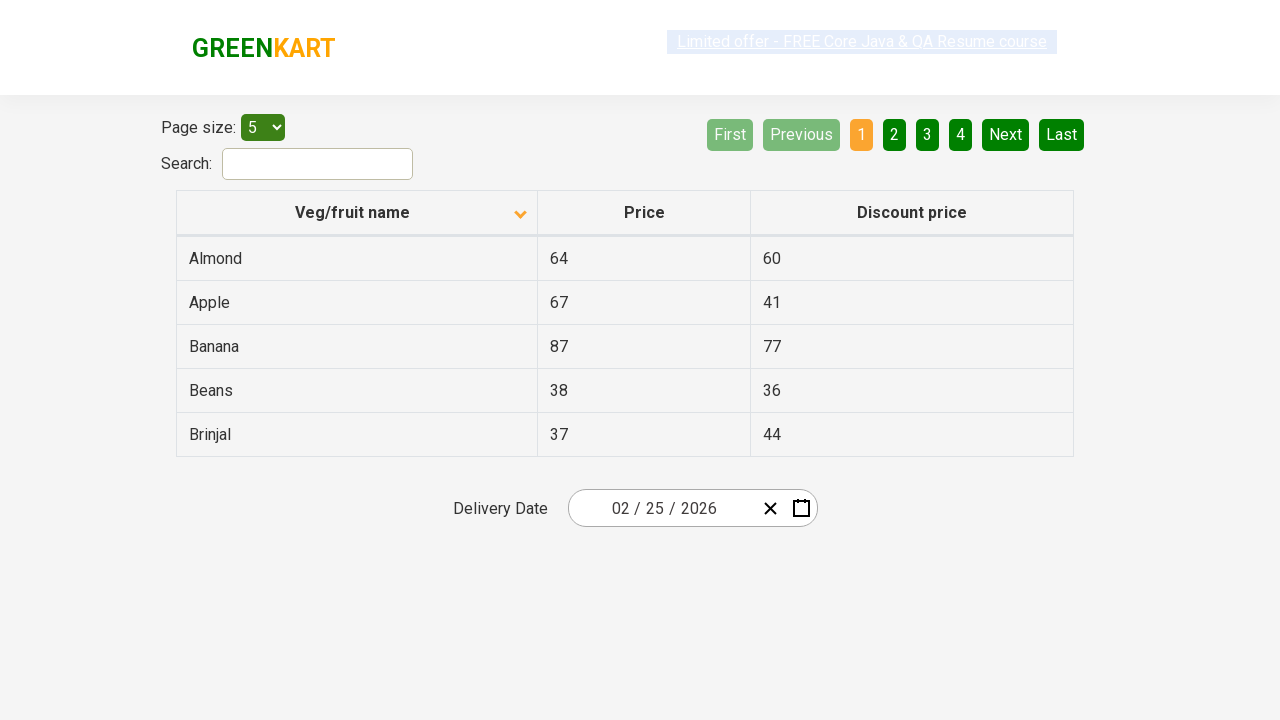

Extracted text from 5 vegetable/fruit elements
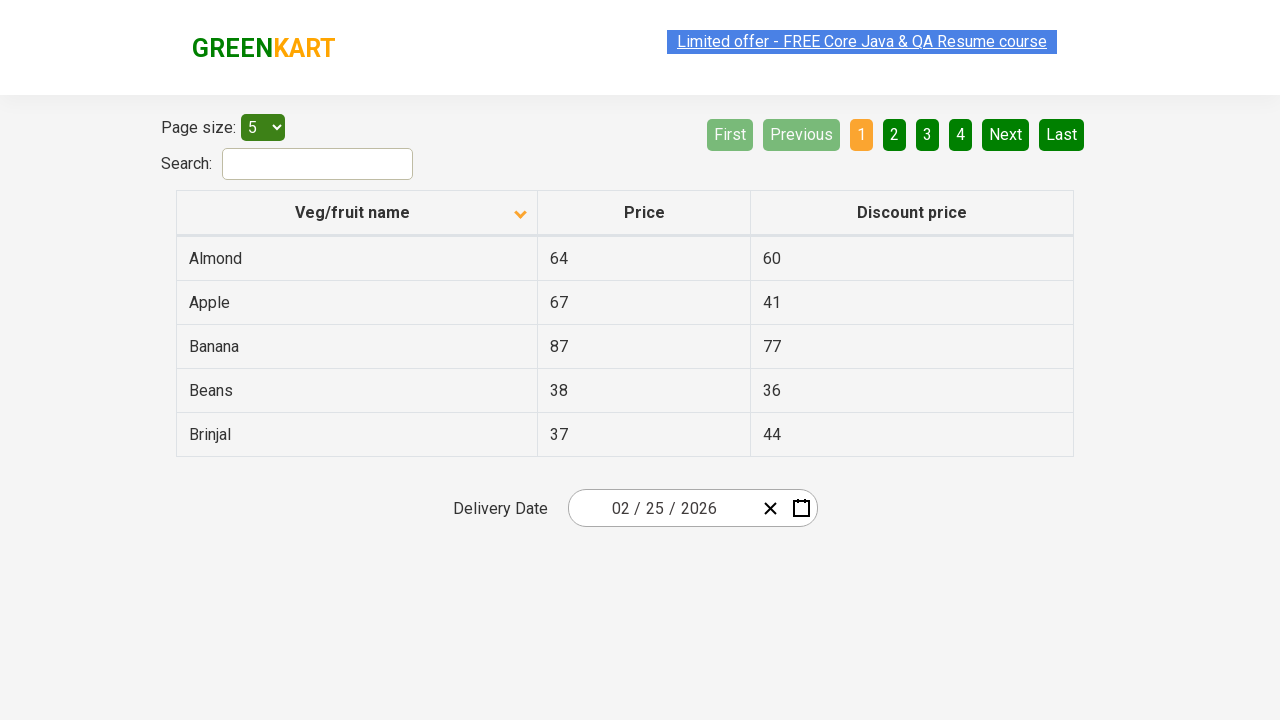

Verified that the vegetable/fruit list is properly sorted alphabetically
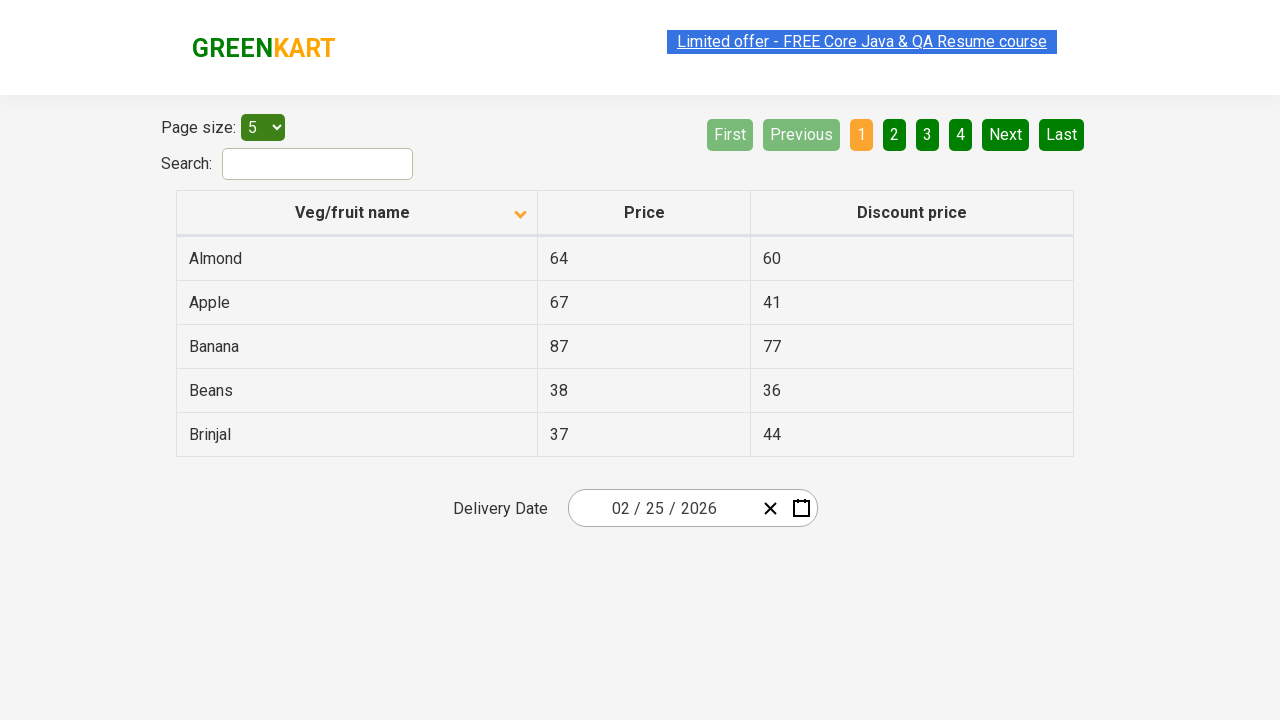

Retrieved all product elements from current page
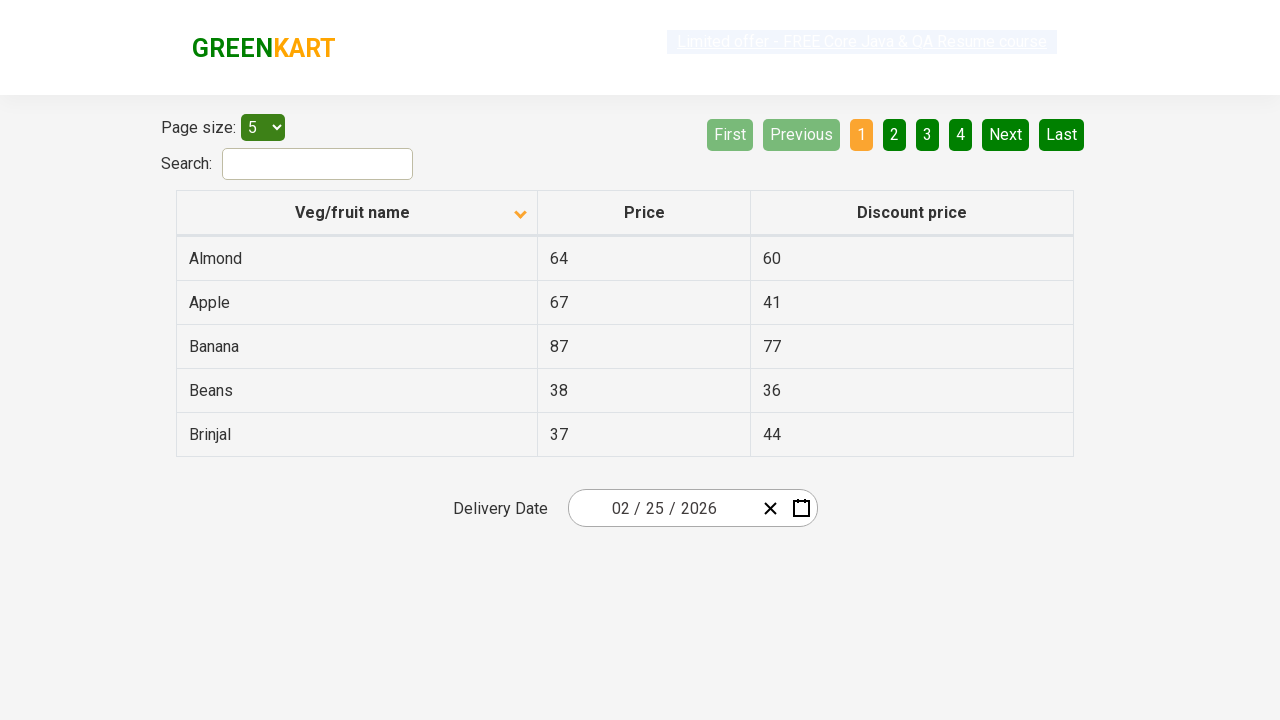

Tomato not found on current page, clicked Next pagination button at (1006, 134) on [aria-label='Next']
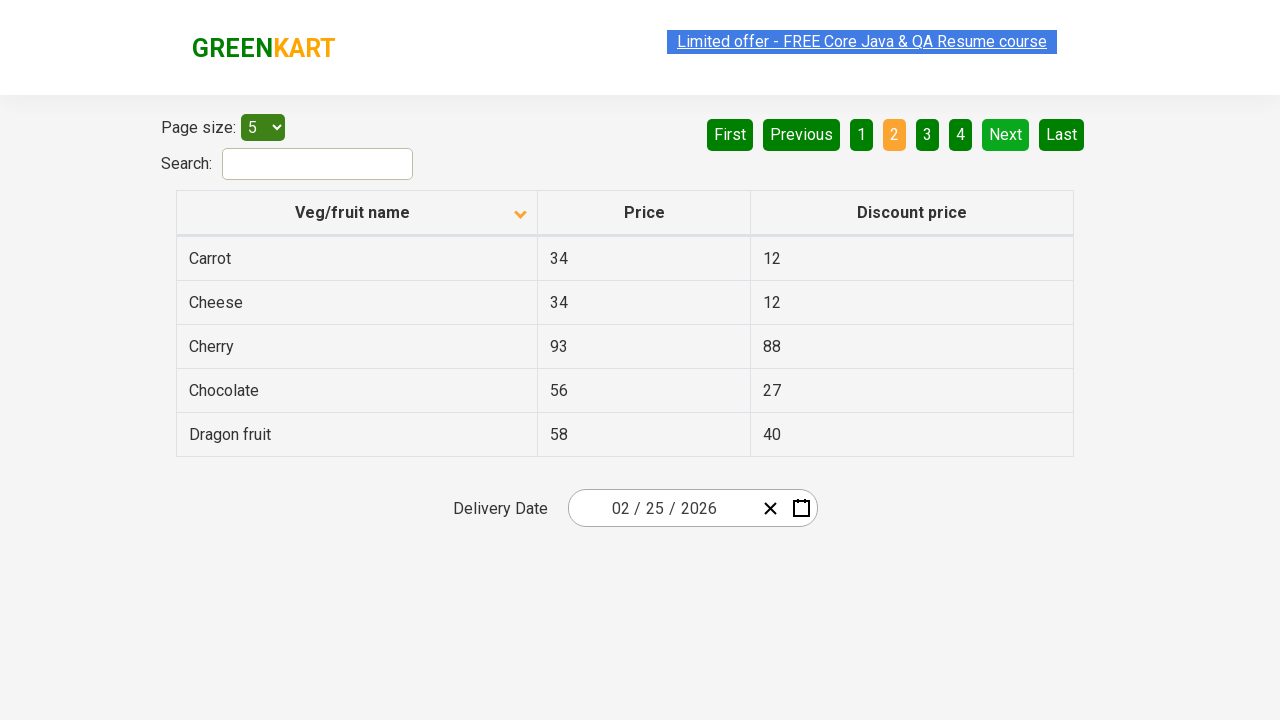

Waited for next page to load with vegetable/fruit data
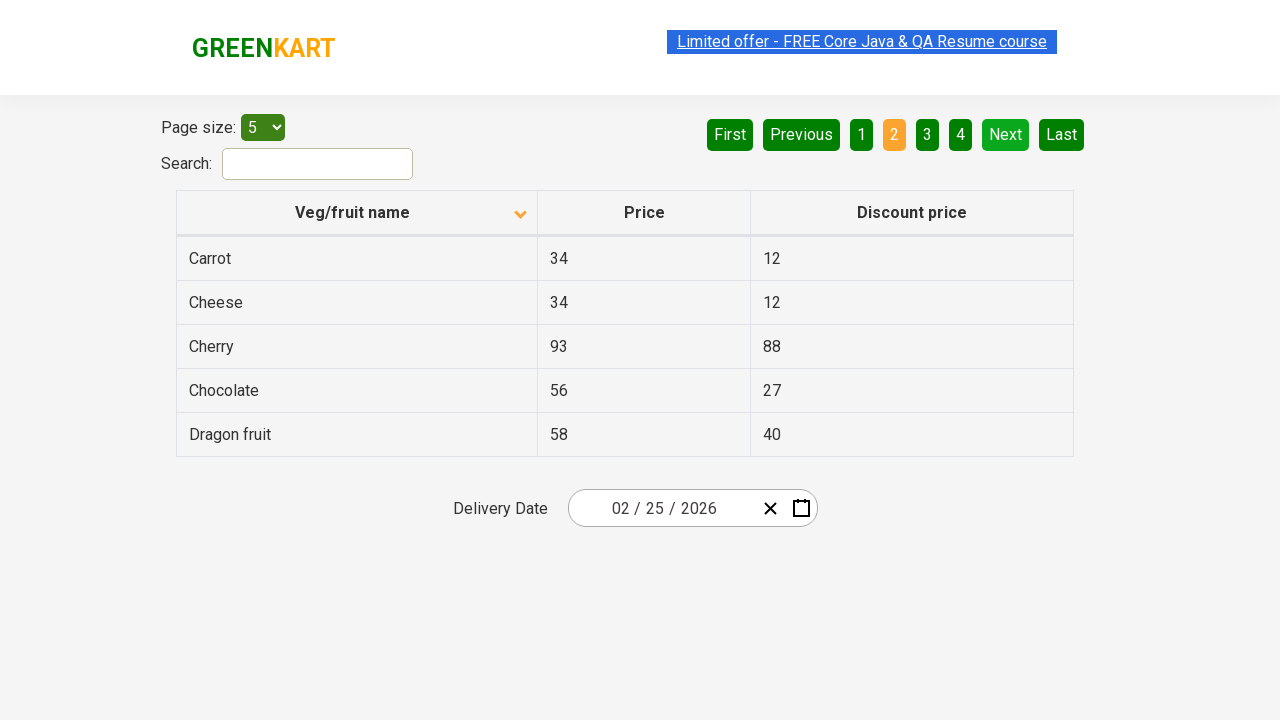

Retrieved all product elements from current page
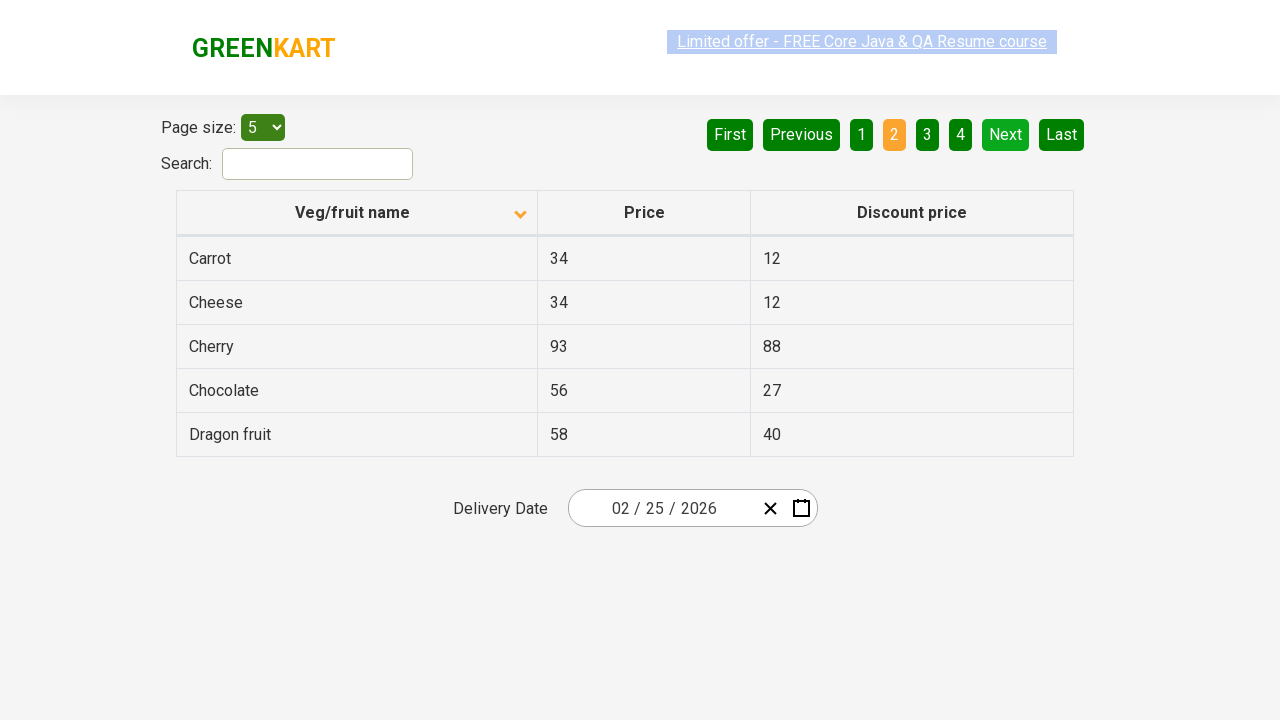

Tomato not found on current page, clicked Next pagination button at (1006, 134) on [aria-label='Next']
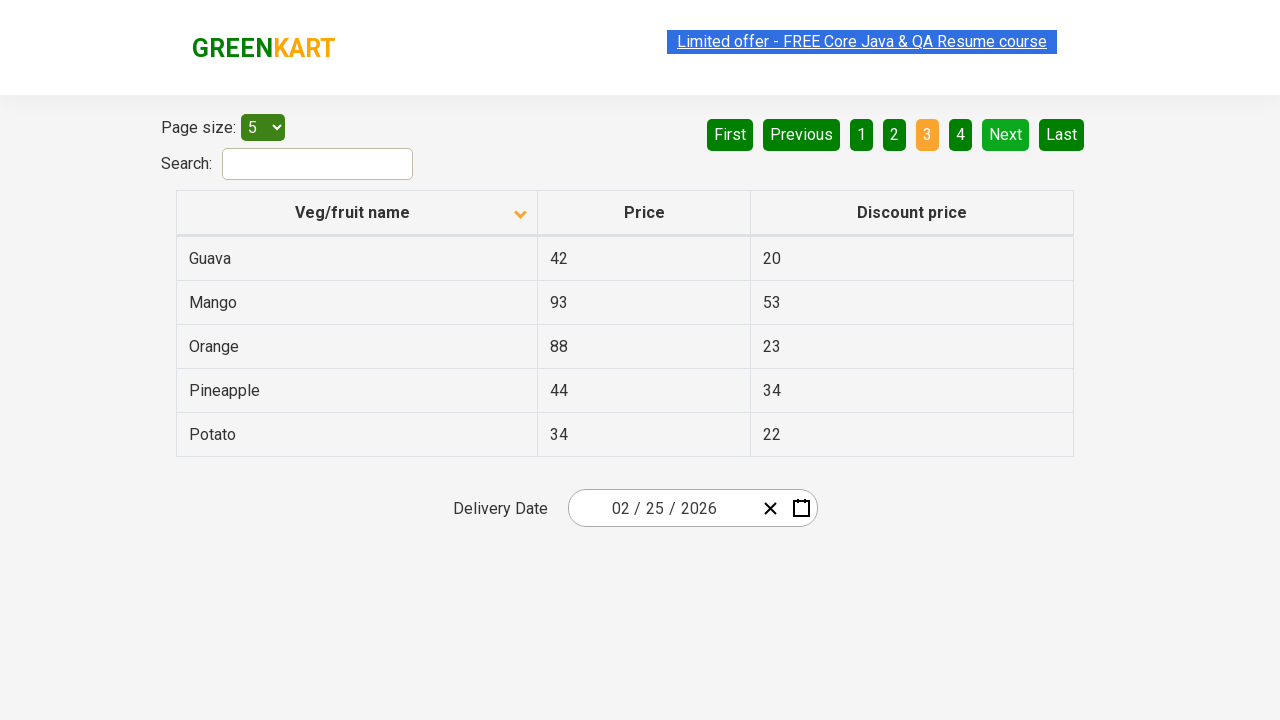

Waited for next page to load with vegetable/fruit data
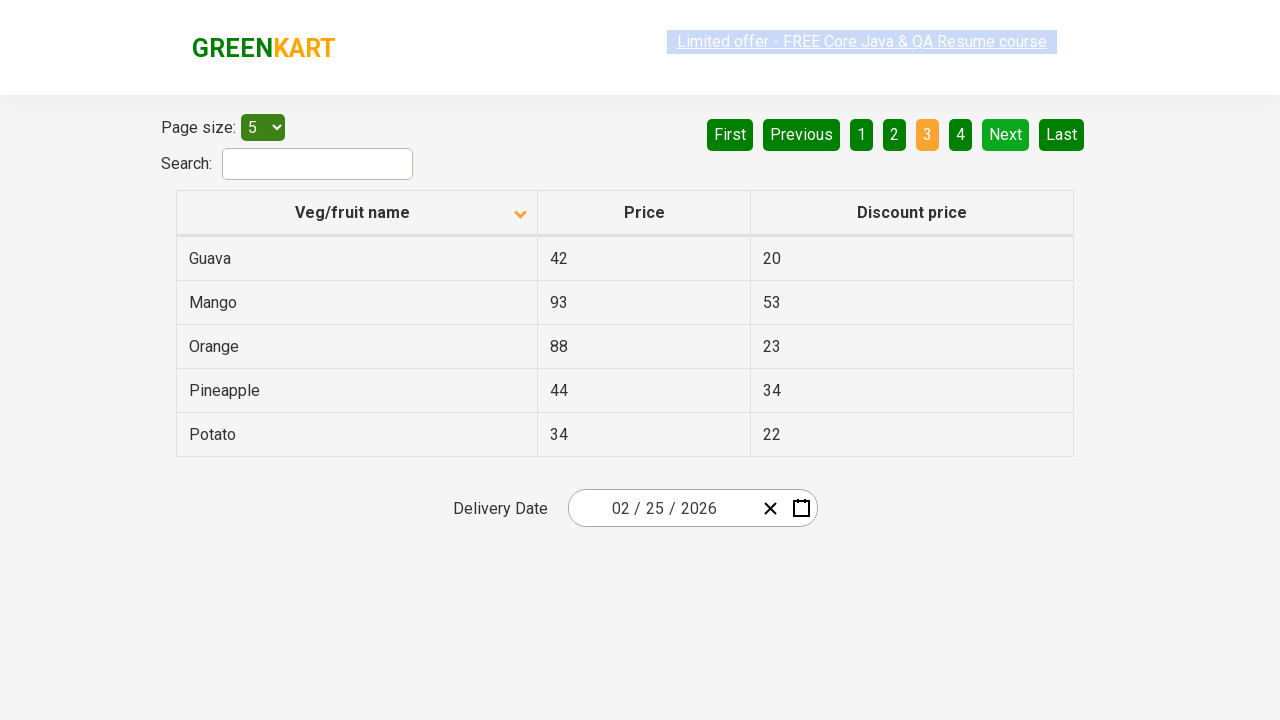

Retrieved all product elements from current page
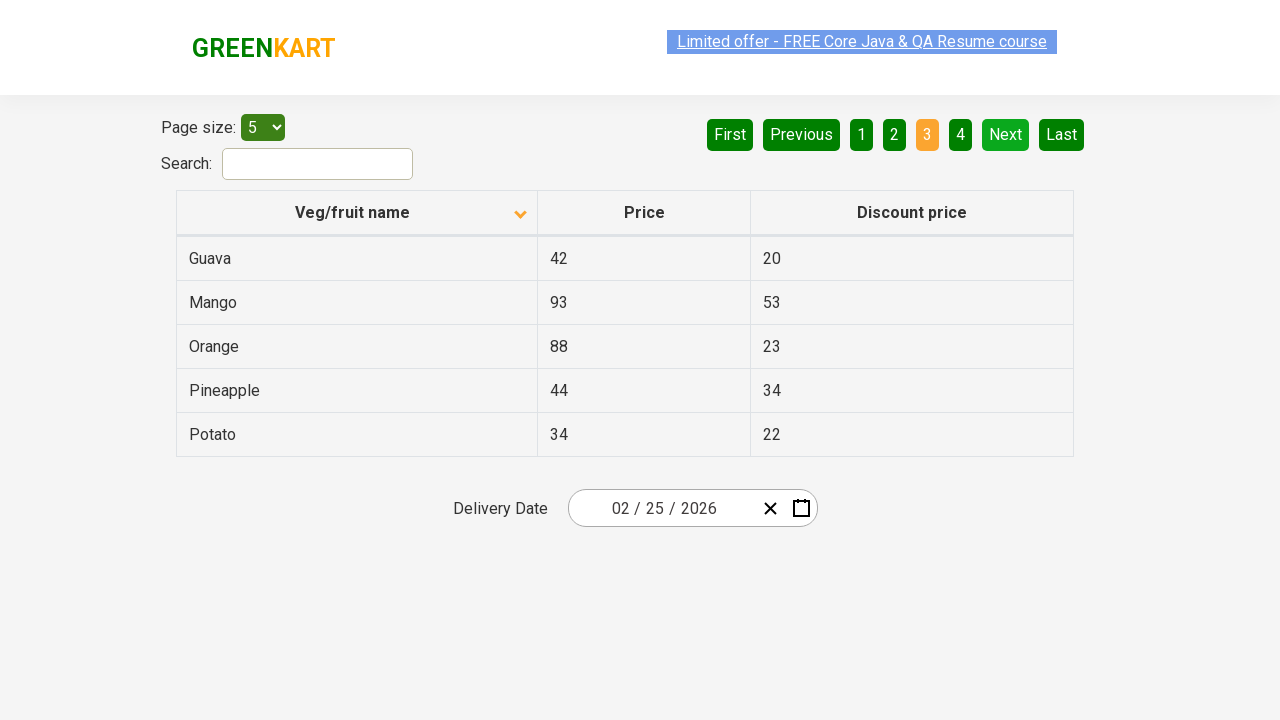

Tomato not found on current page, clicked Next pagination button at (1006, 134) on [aria-label='Next']
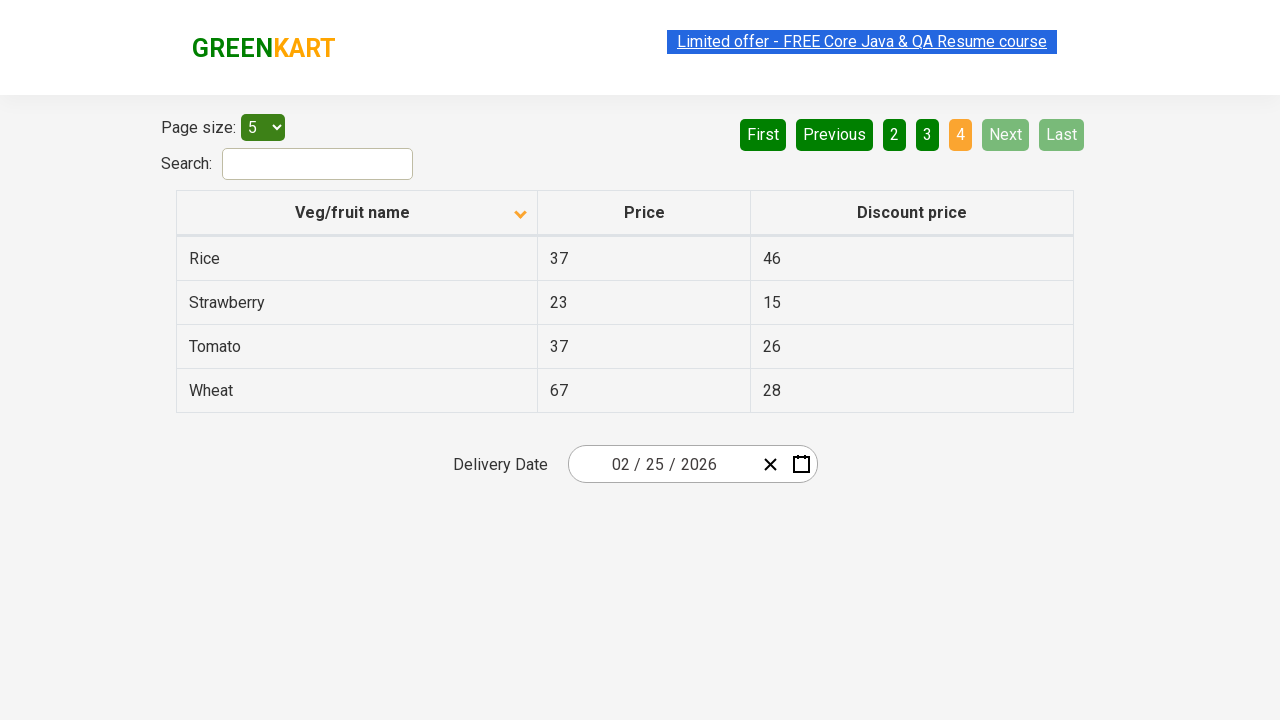

Waited for next page to load with vegetable/fruit data
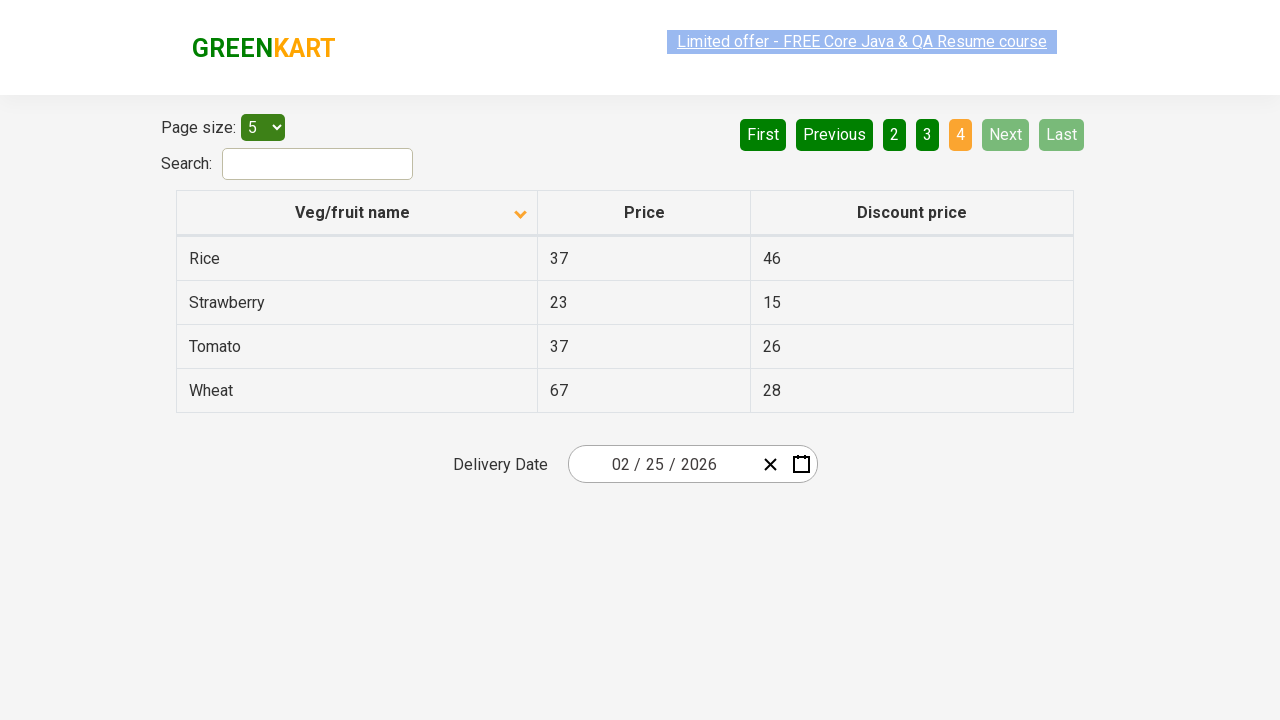

Retrieved all product elements from current page
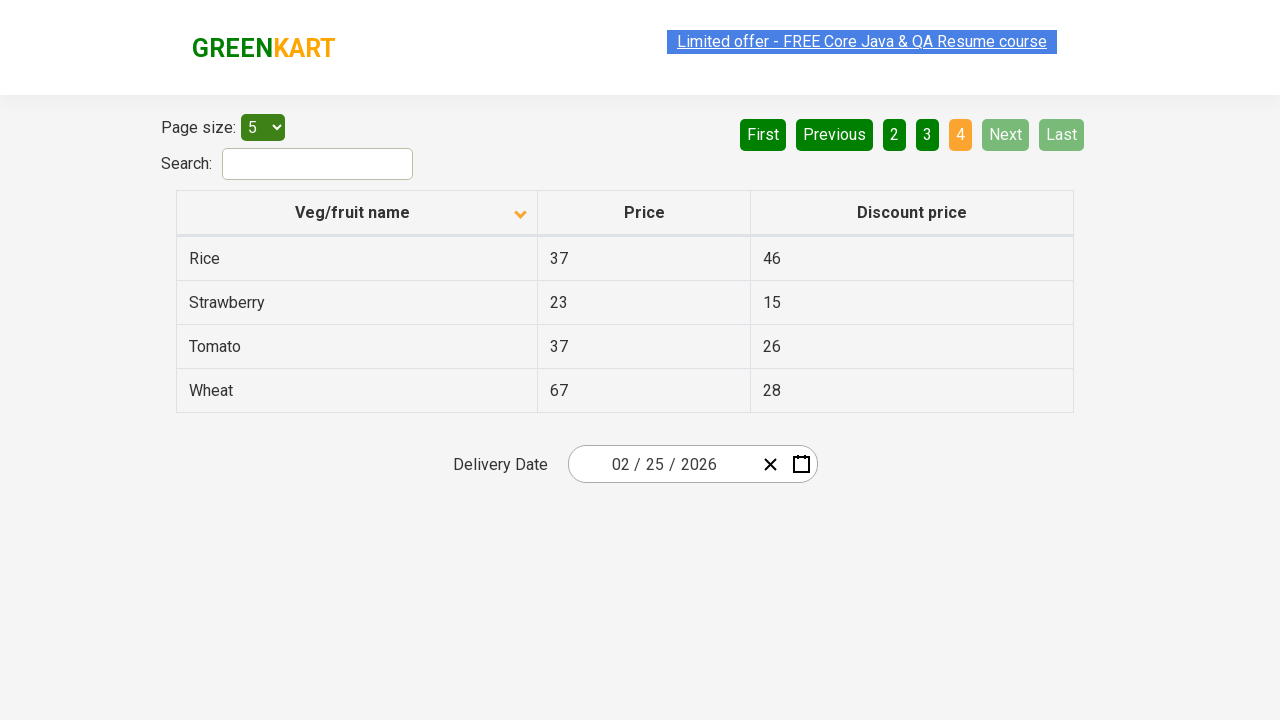

Found Tomato on current page with price: 37
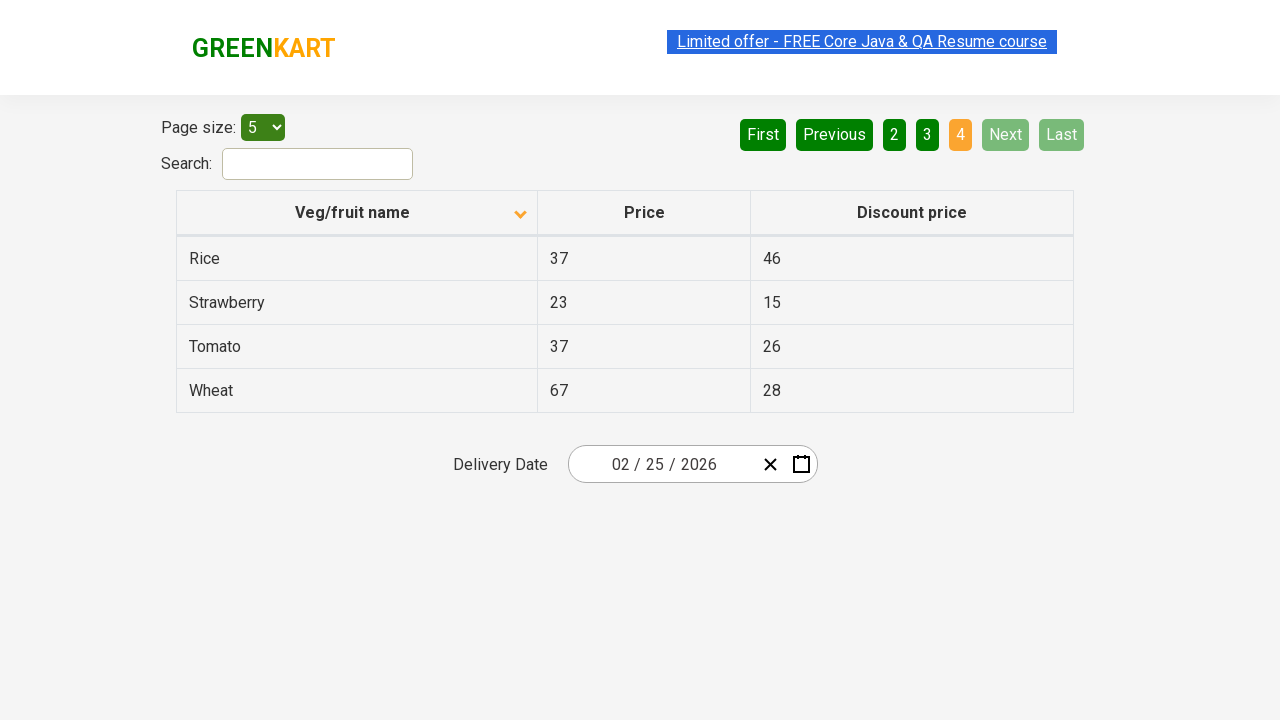

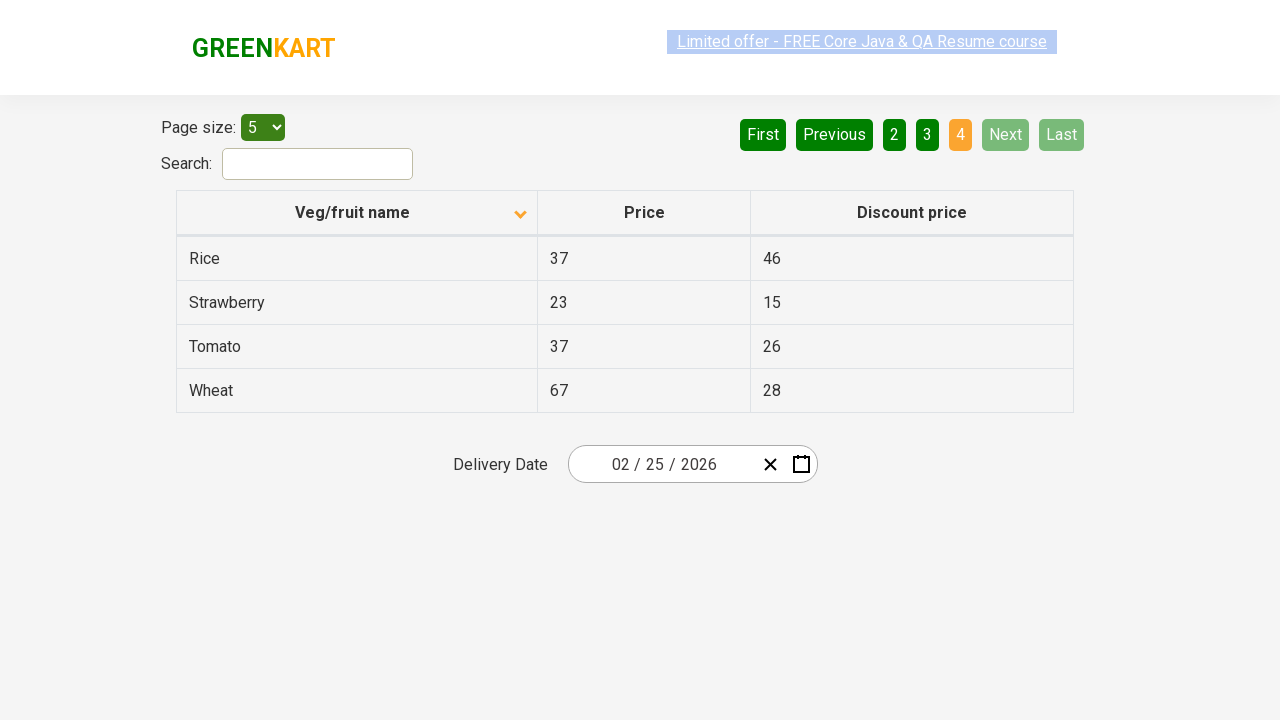